Tests product search and navigation on Alkosto e-commerce site by searching for a product and clicking on a search result to view product details.

Starting URL: https://www.alkosto.com/search?text=laptop-gaming

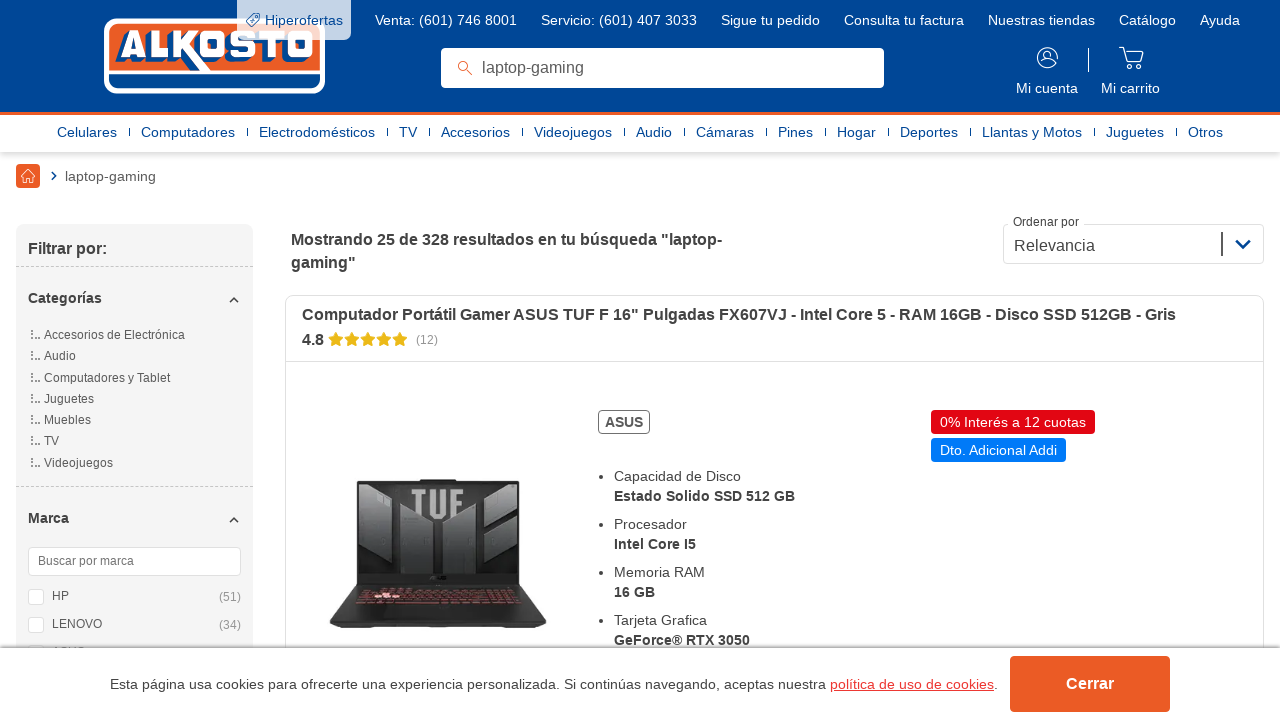

Waited for page to reach domcontentloaded state
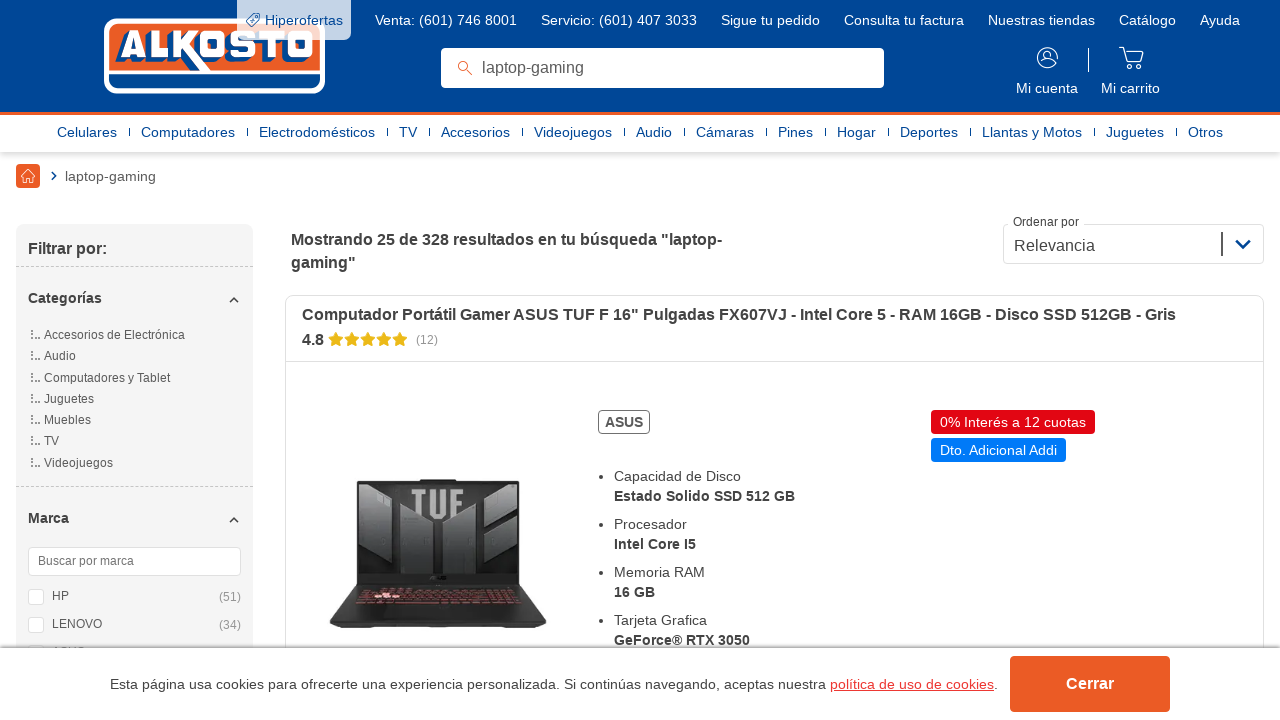

Search results appeared on laptop-gaming search page
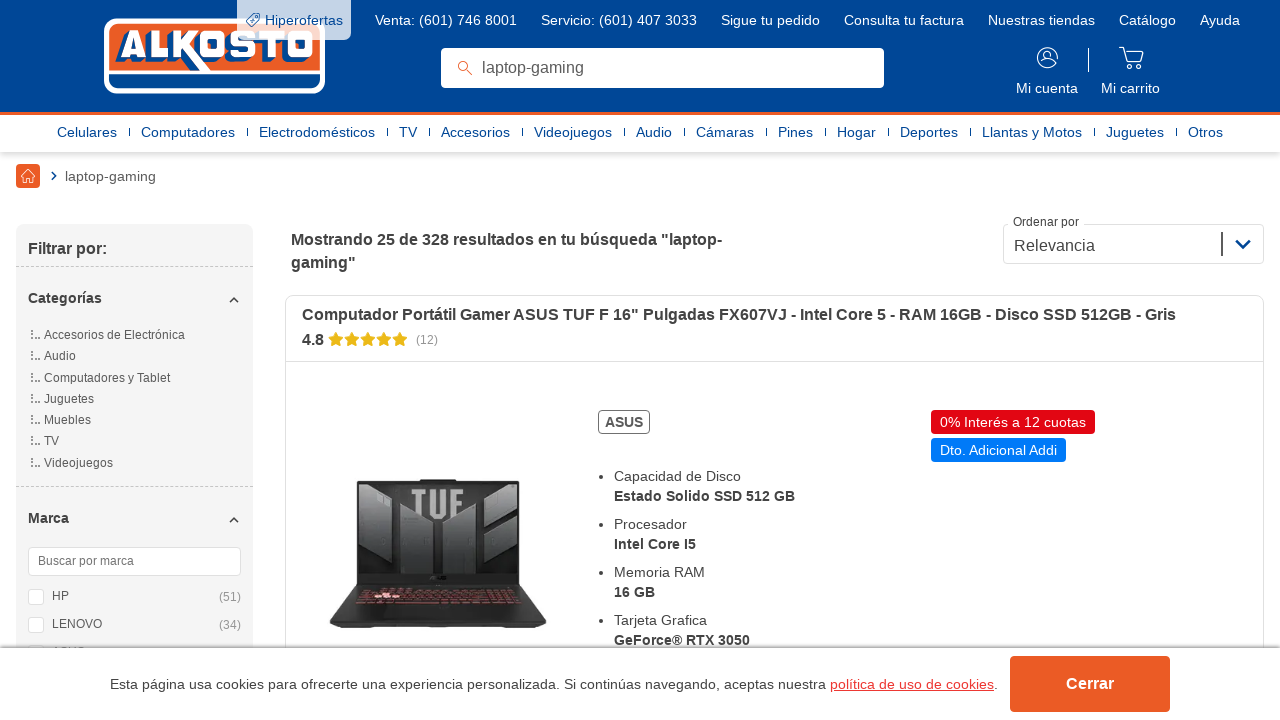

Clicked on the first product in search results at (774, 315) on .product__item__top__title.js-algolia-product-click.js-algolia-product-title >> 
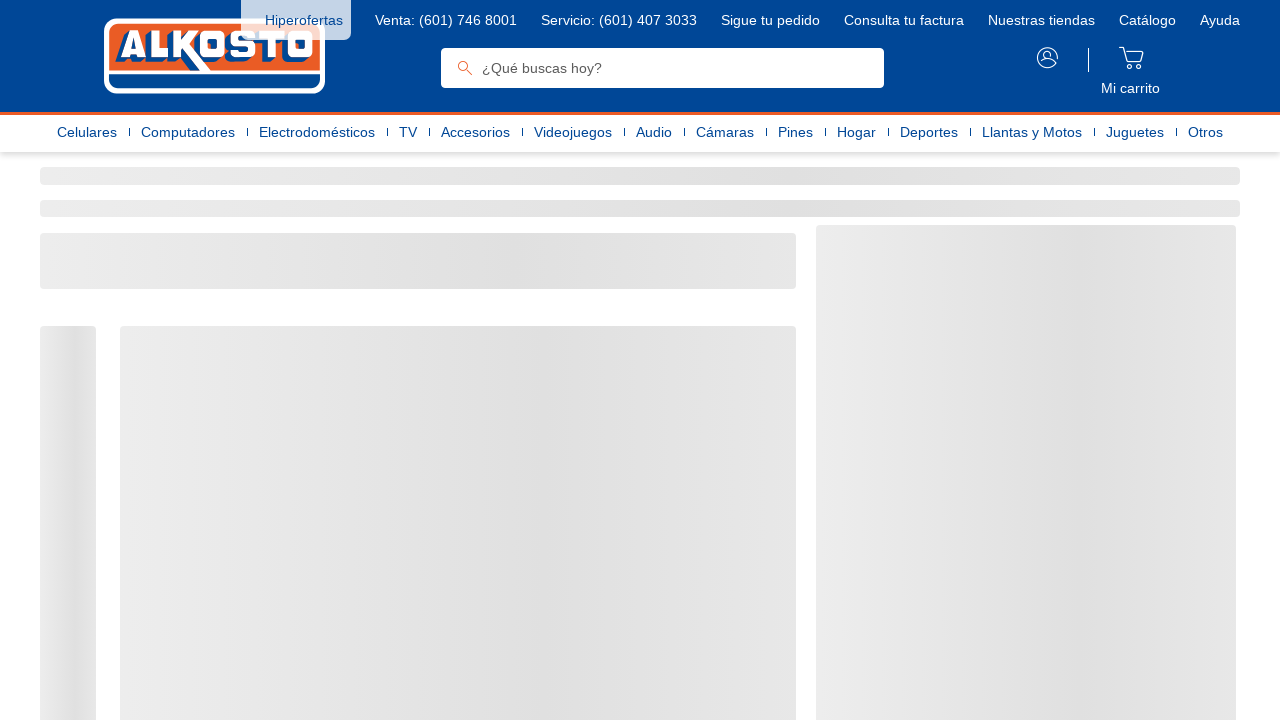

Product detail page reached domcontentloaded state
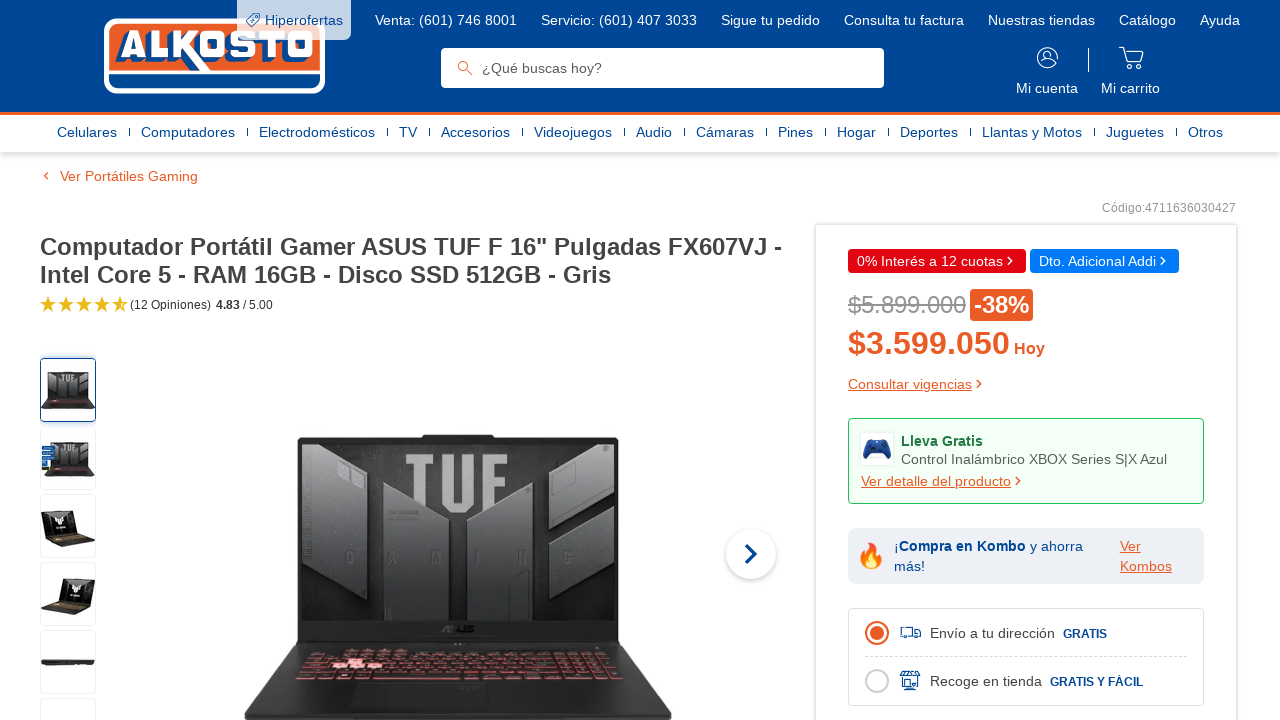

Product title element loaded on product detail page
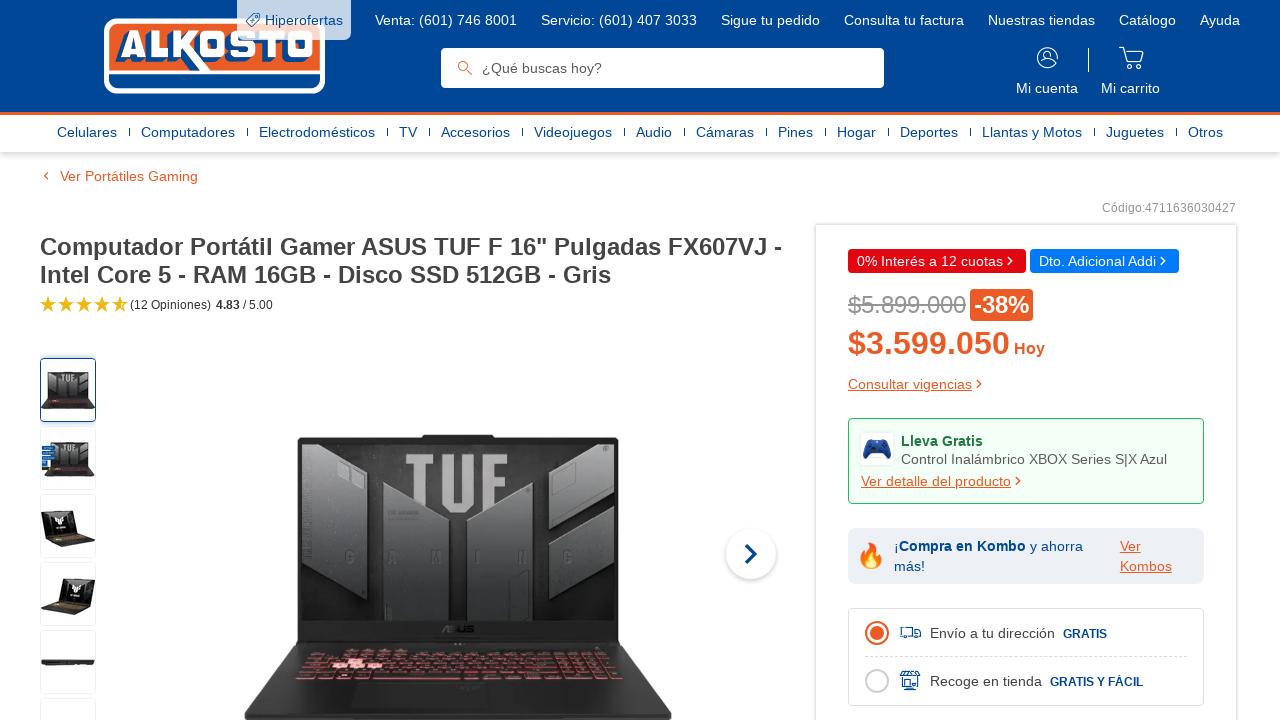

Product price element loaded on product detail page
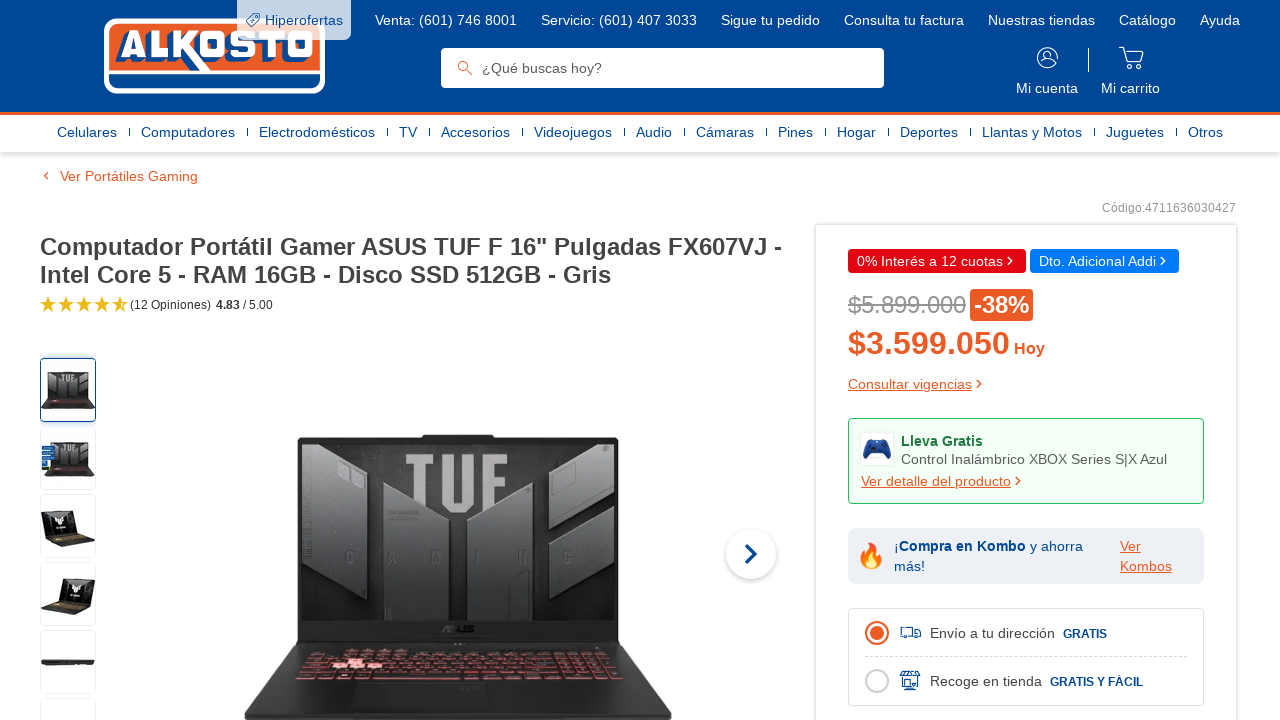

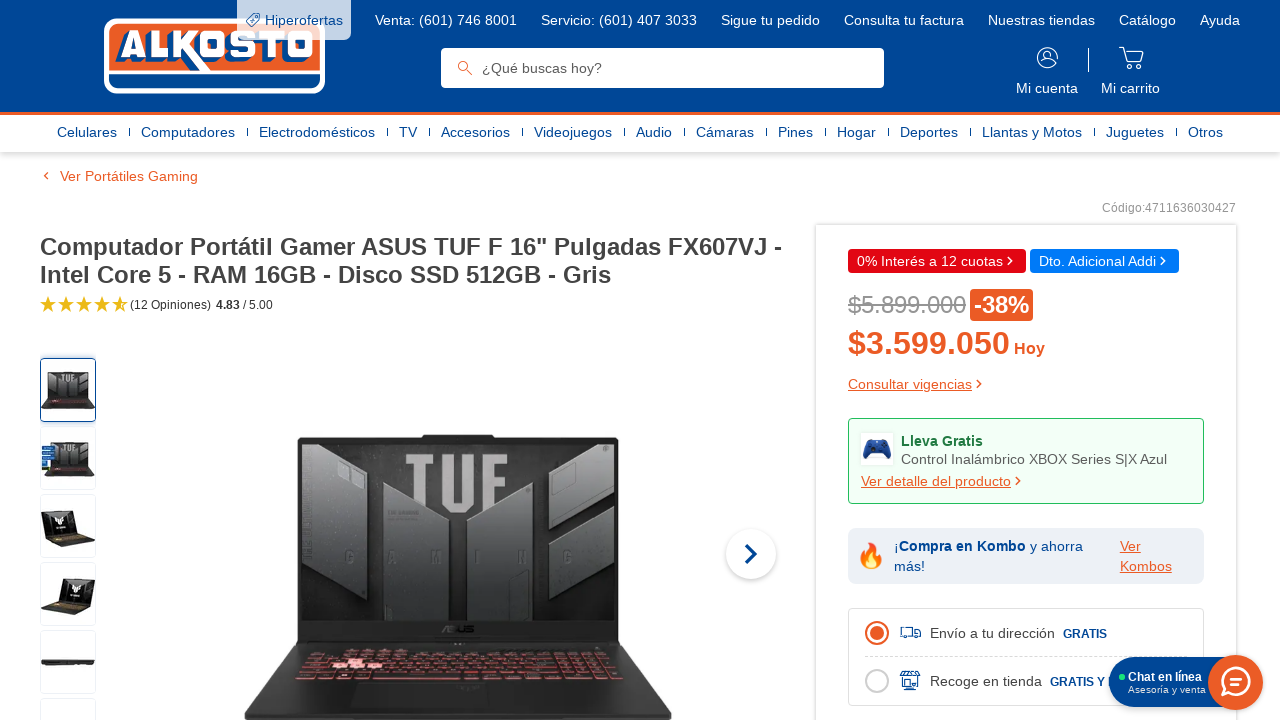